Tests marking a task as completed by adding a task and clicking its toggle checkbox.

Starting URL: https://todomvc.com/examples/typescript-react/#/

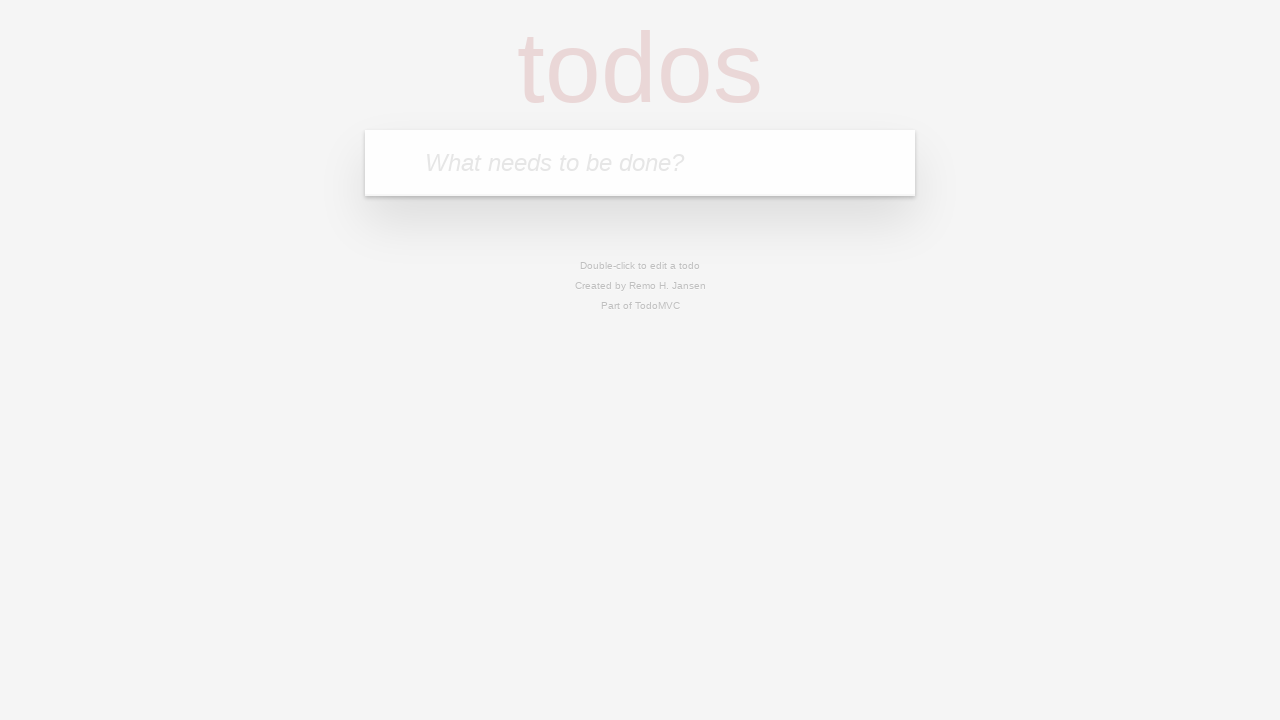

Filled task input field with 'Complete this task' on input[placeholder='What needs to be done?']
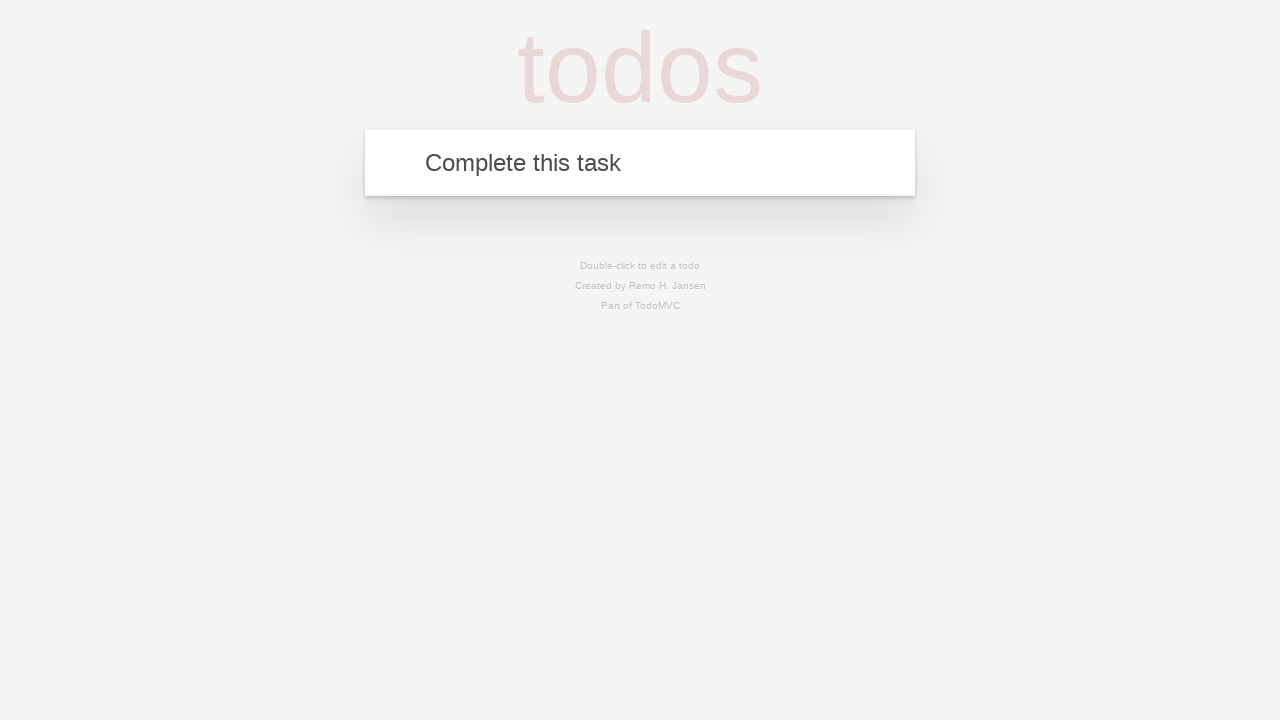

Pressed Enter to add the task on input[placeholder='What needs to be done?']
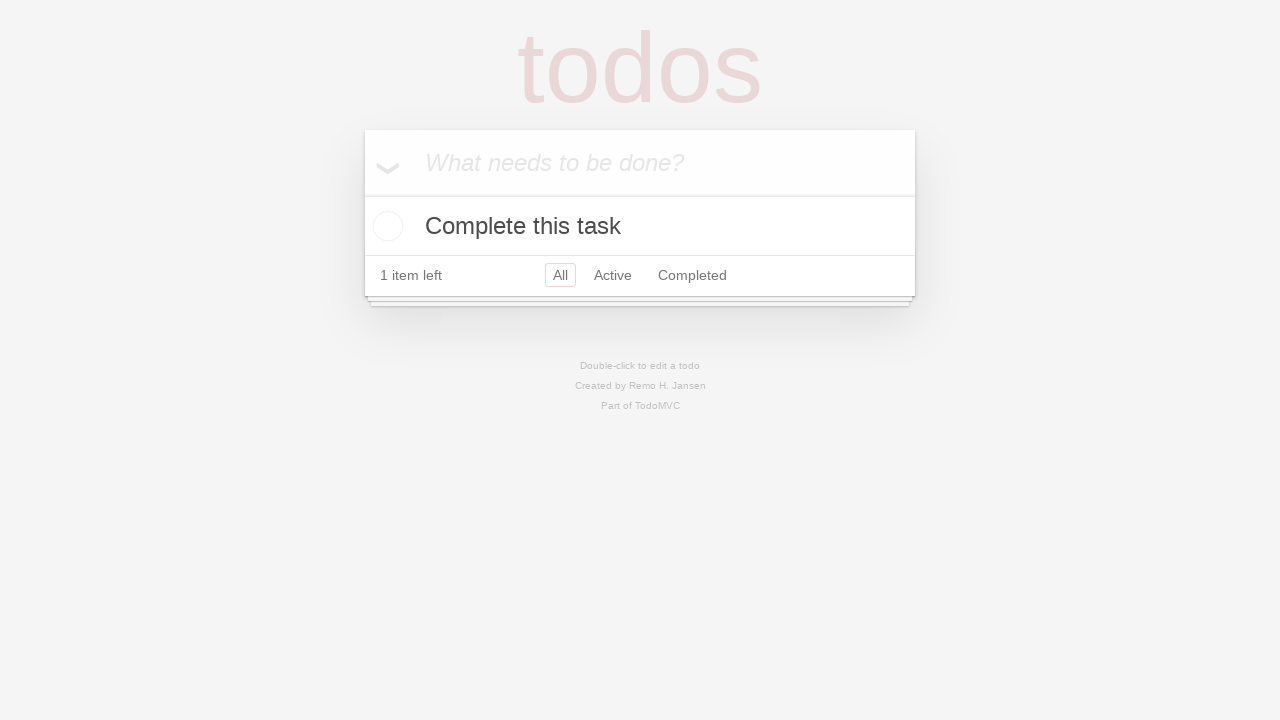

Clicked toggle checkbox to mark task as completed at (385, 226) on .toggle
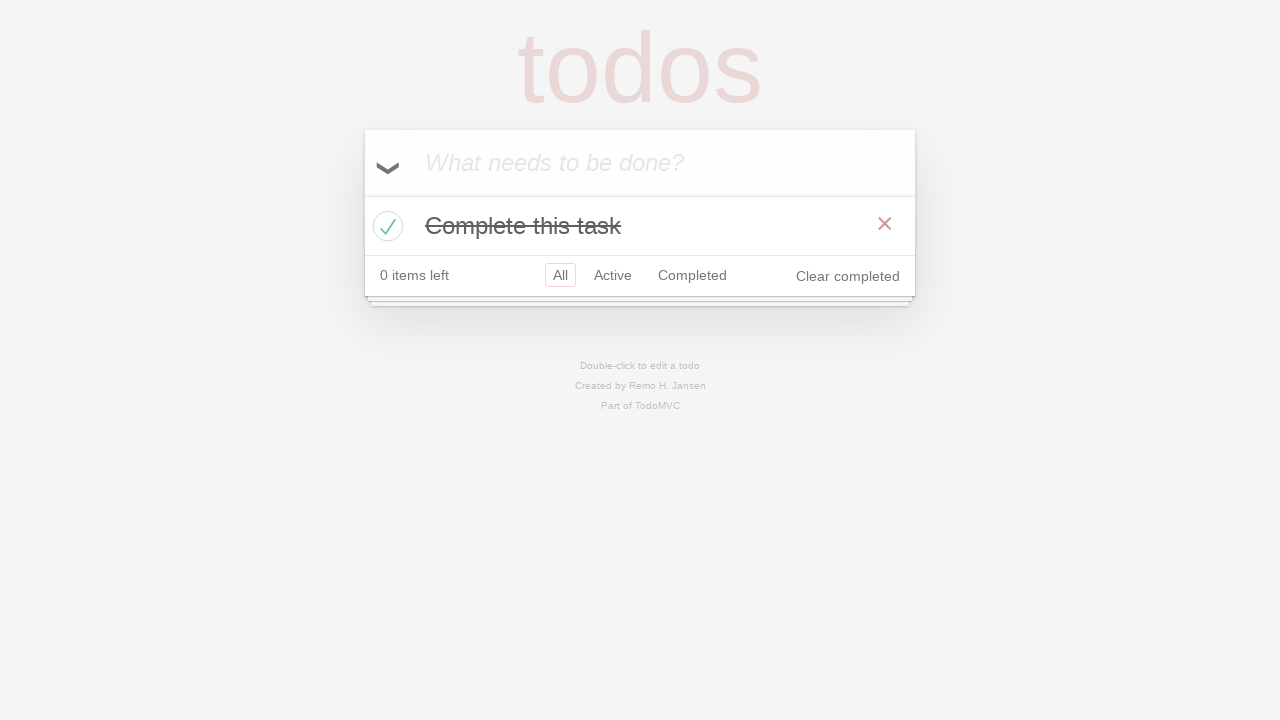

Verified task is marked as completed
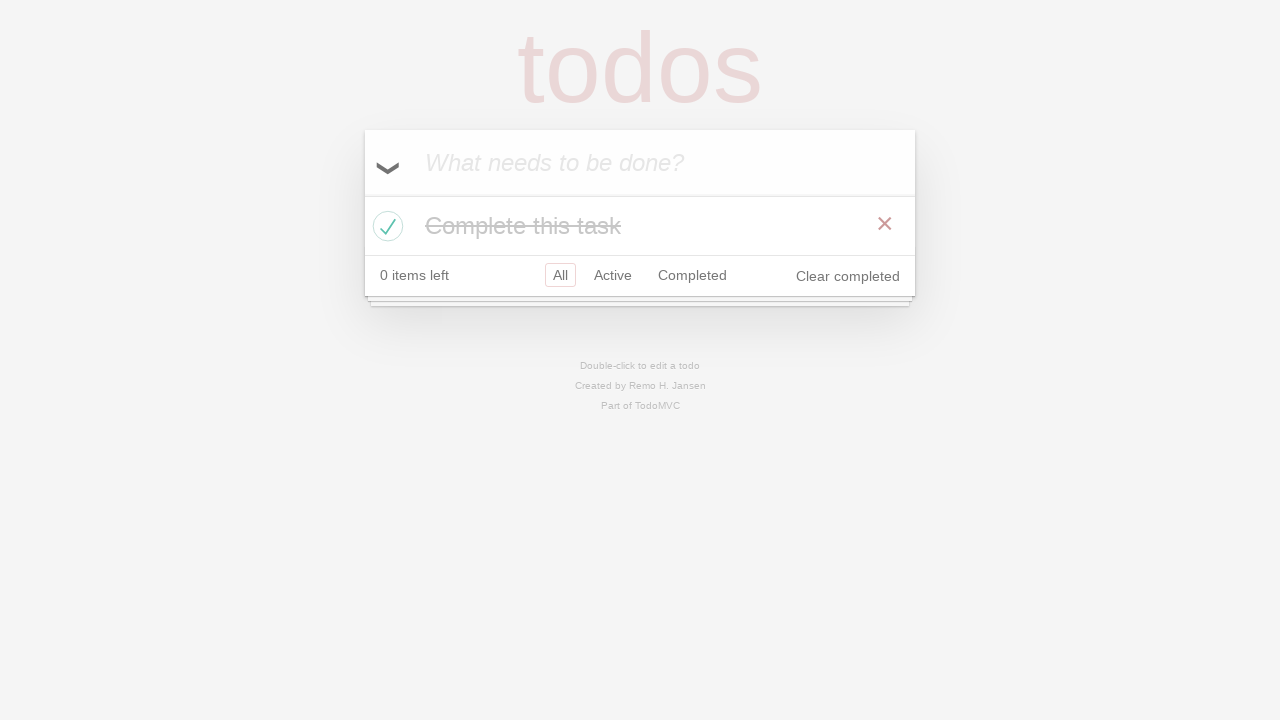

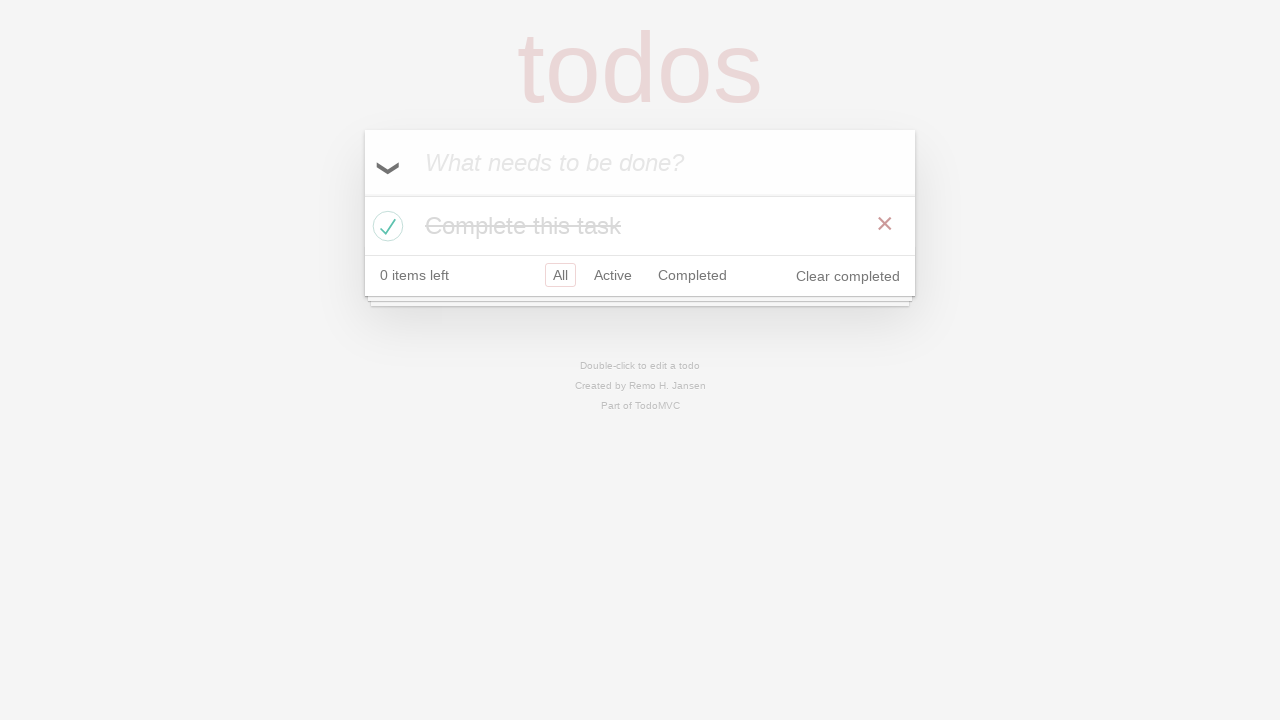